Navigates to the Stepik homepage to verify the page loads correctly

Starting URL: https://stepik.org/

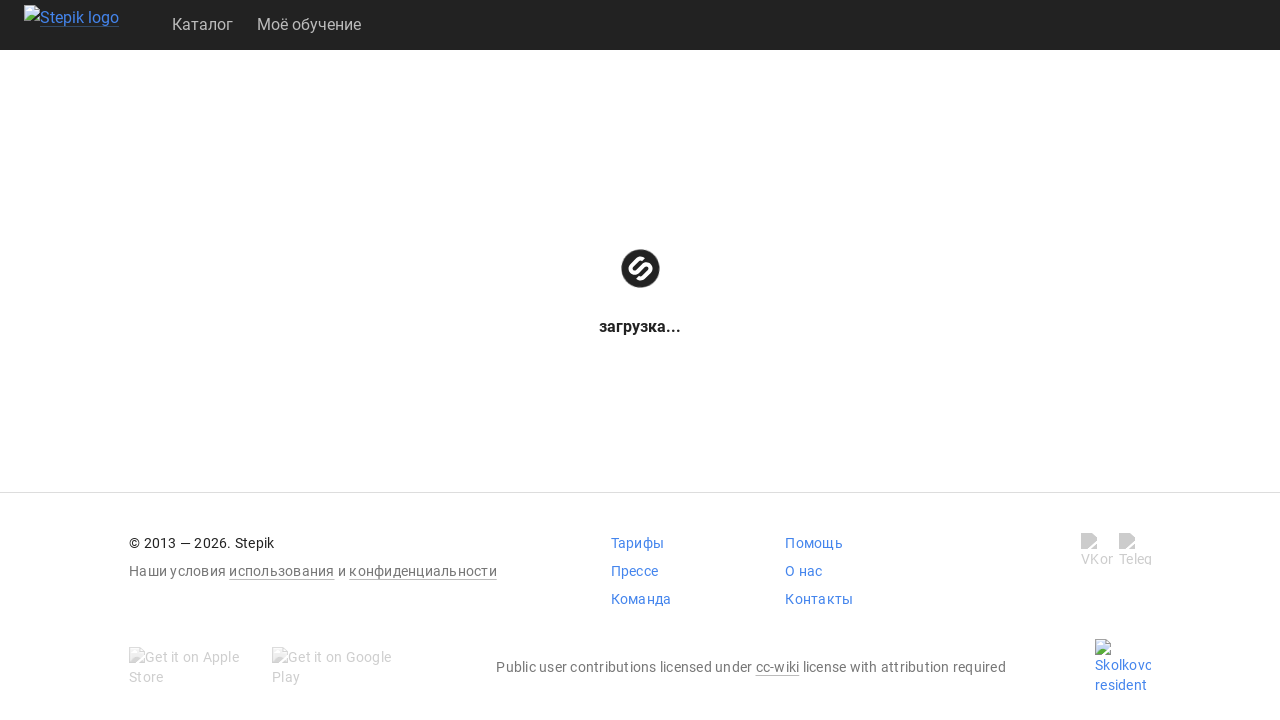

Waited for page DOM to be fully loaded
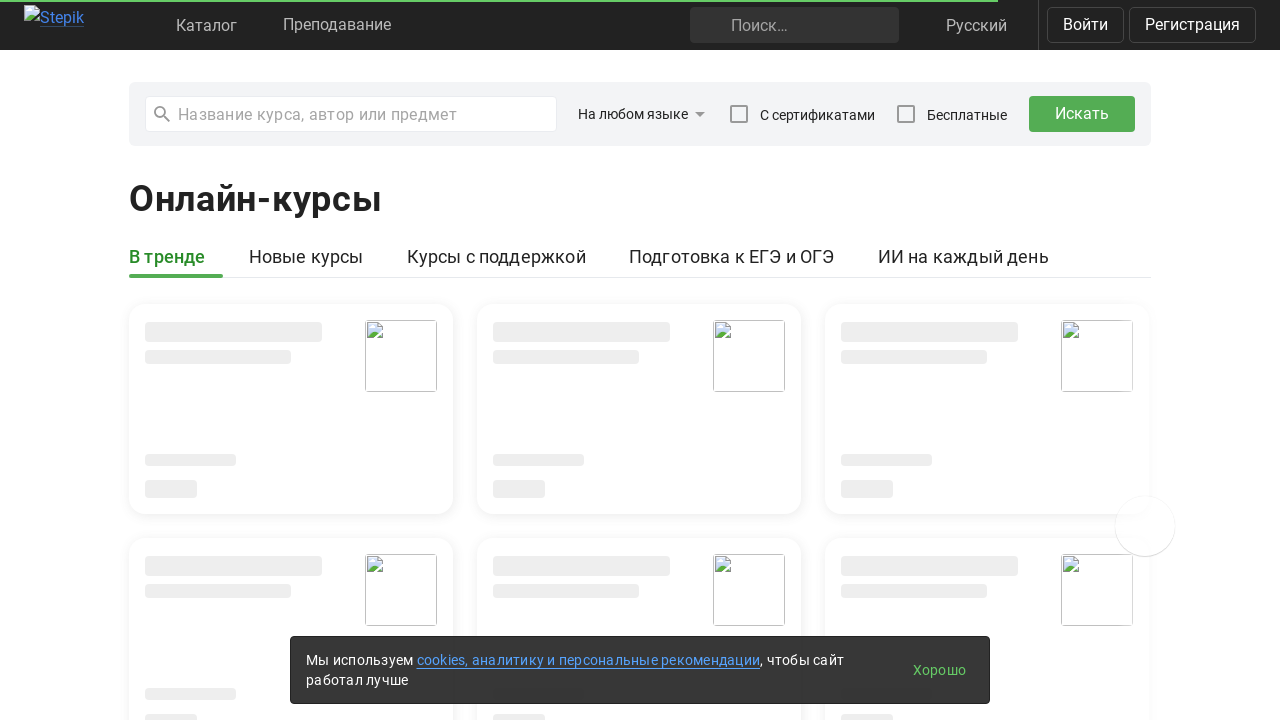

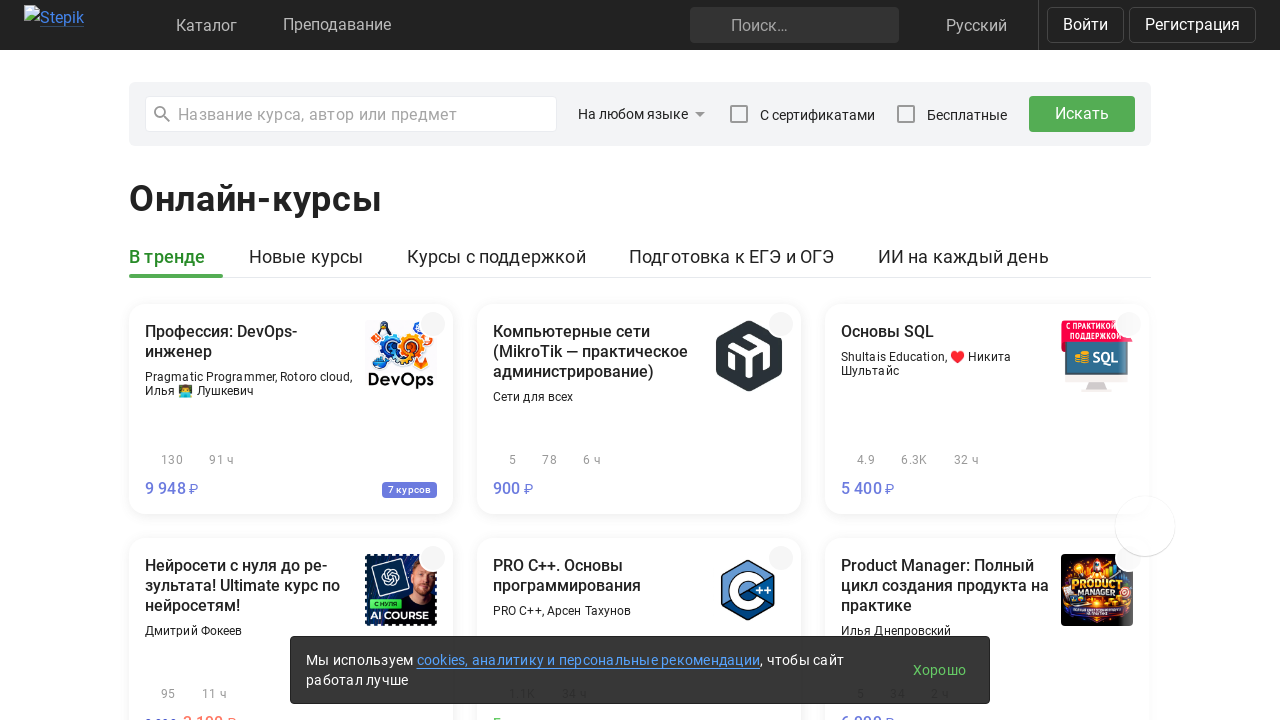